Tests the complete flight booking flow on BlazeDemo: selecting departure and arrival cities, finding flights, choosing a flight, and completing a purchase.

Starting URL: https://blazedemo.com

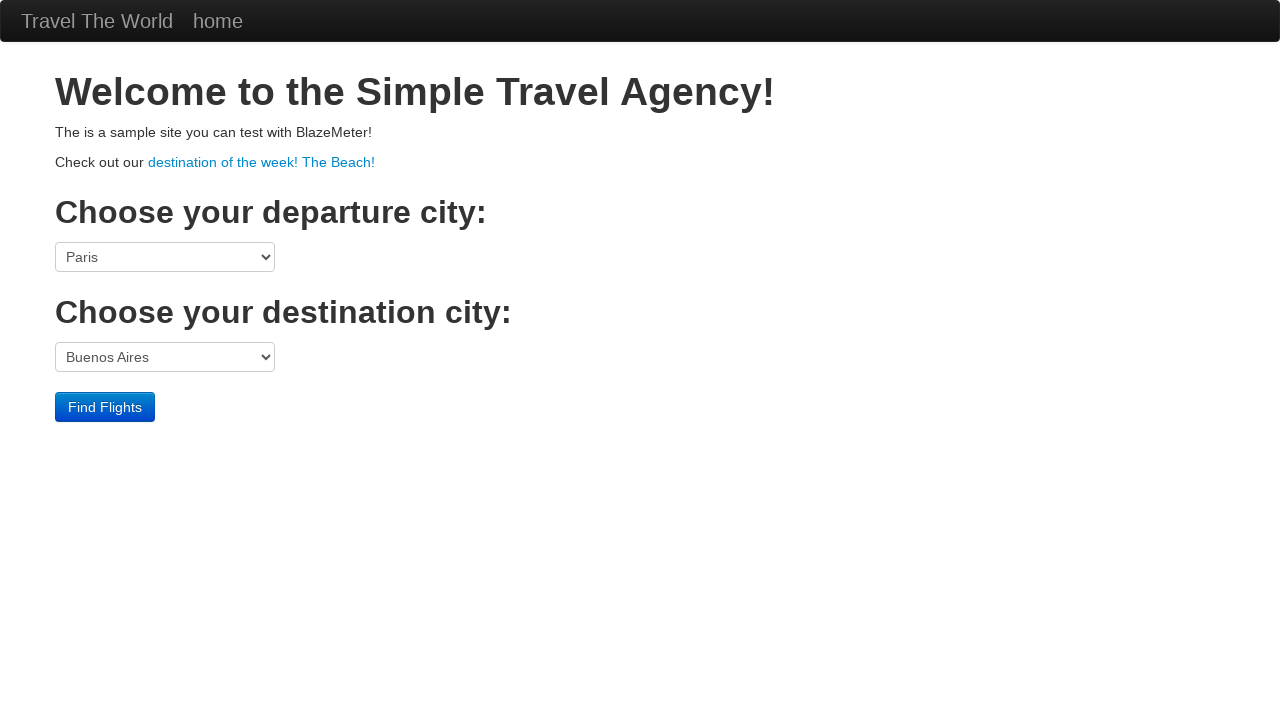

Selected Boston as departure city on select[name='fromPort']
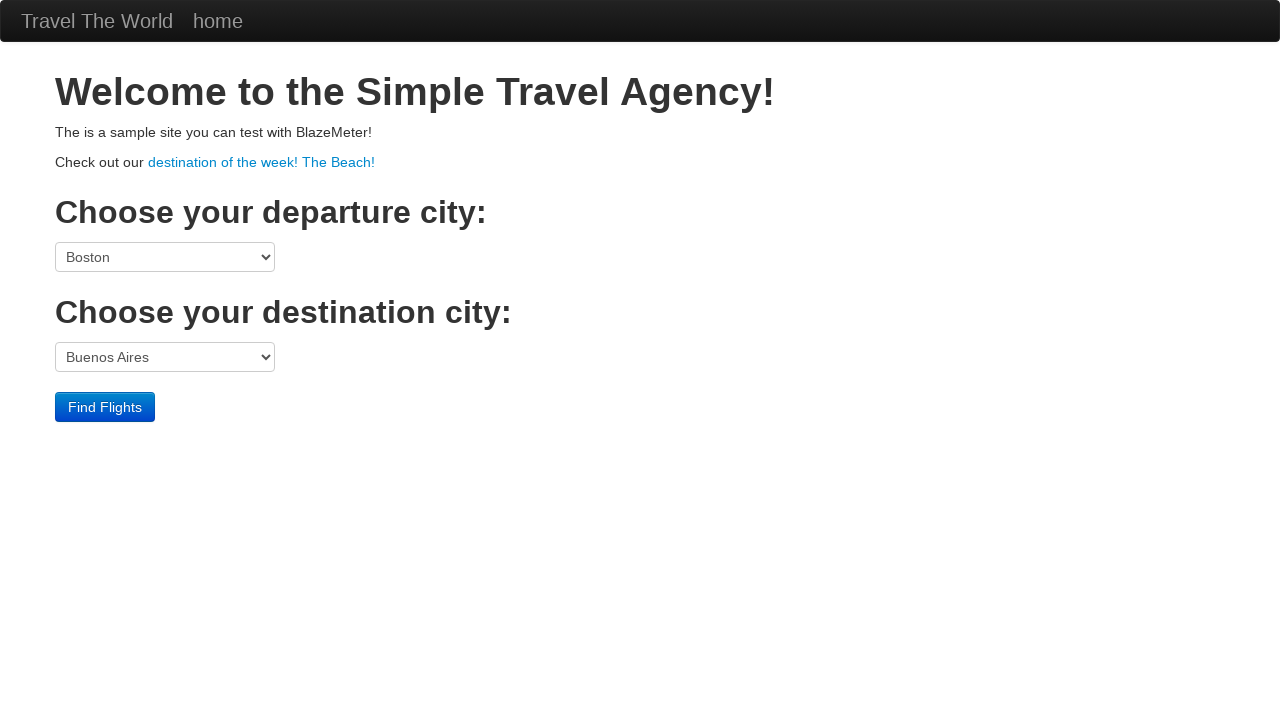

Selected London as arrival city on select[name='toPort']
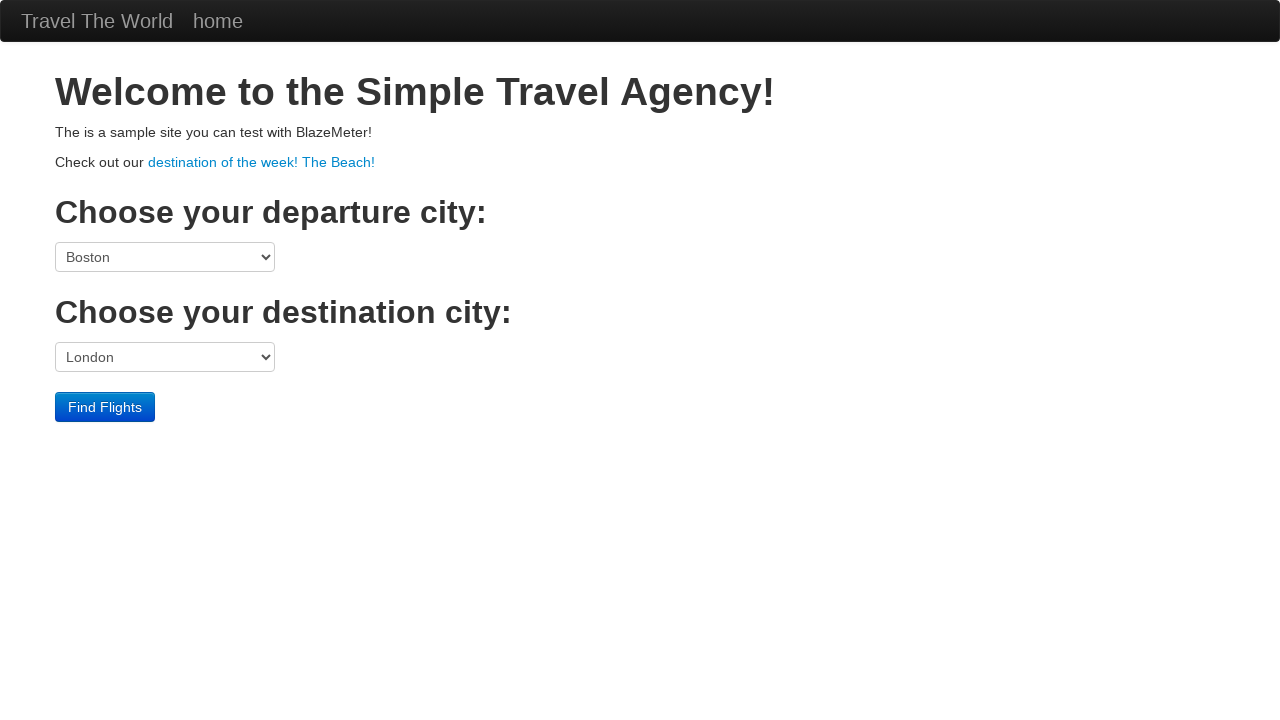

Submitted form to find flights at (105, 407) on input[type='submit']
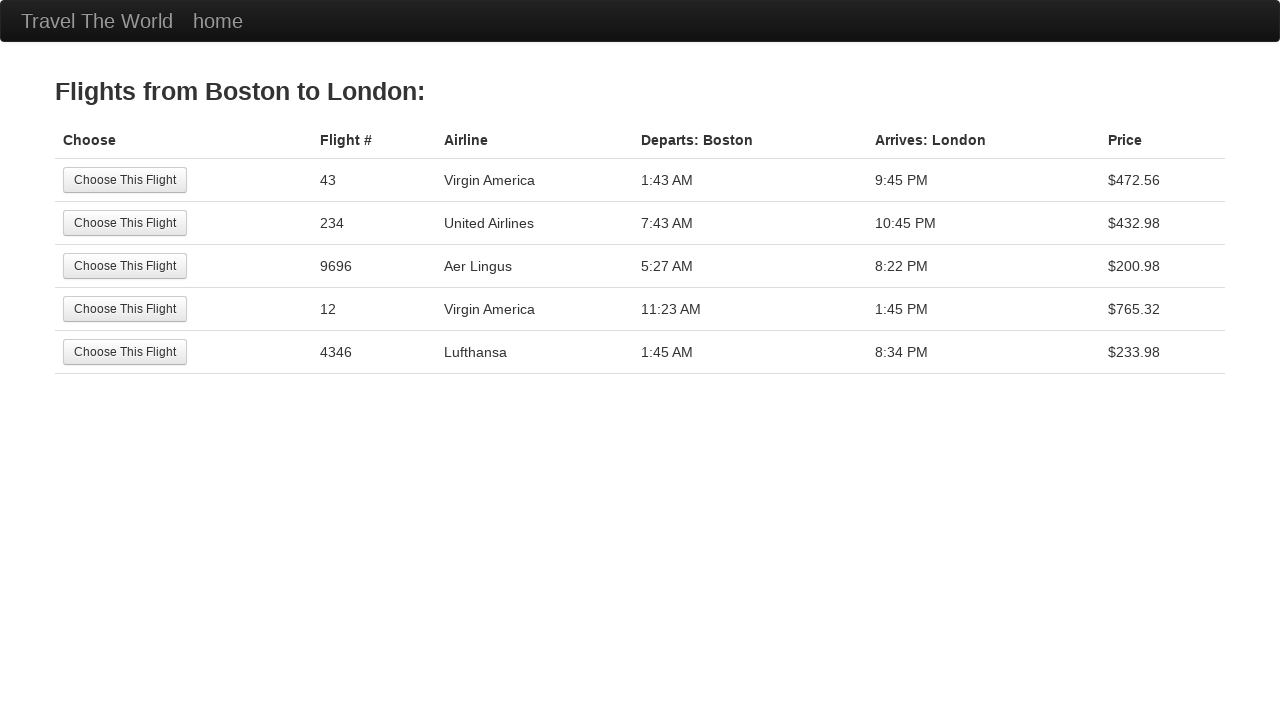

Flight results page loaded
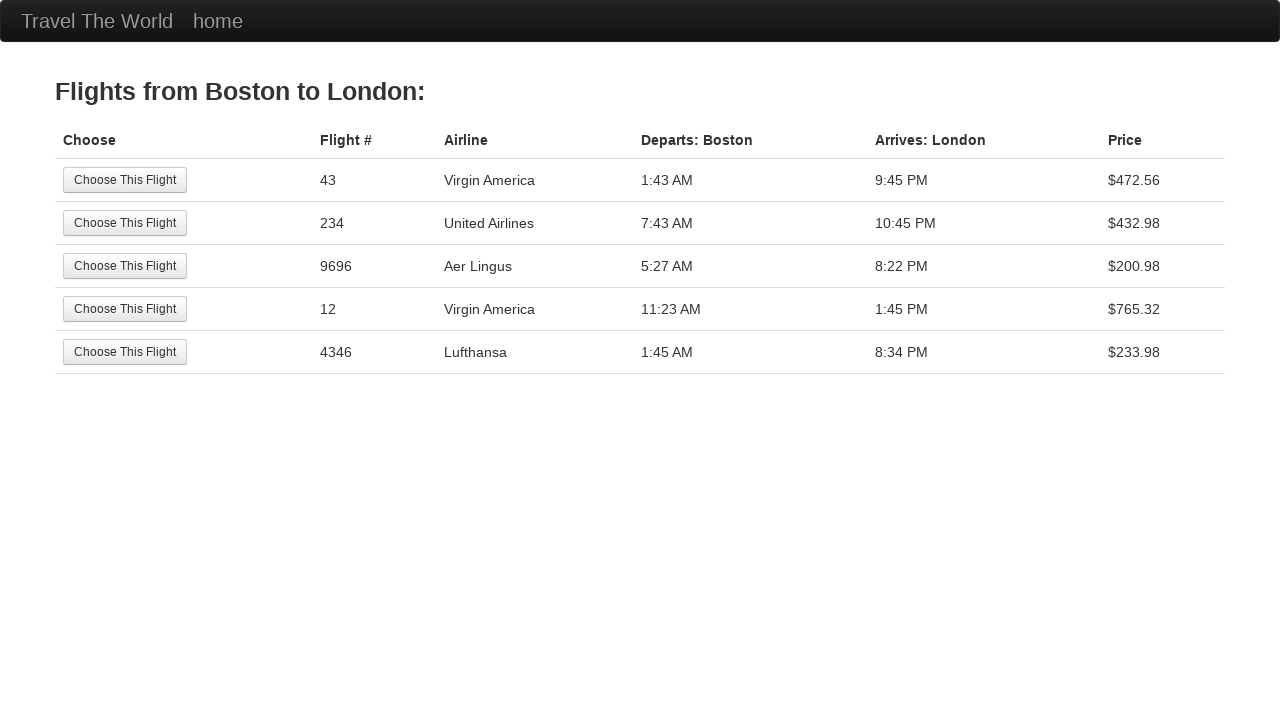

Selected a flight and proceeded to reservation at (125, 180) on input[type='submit']
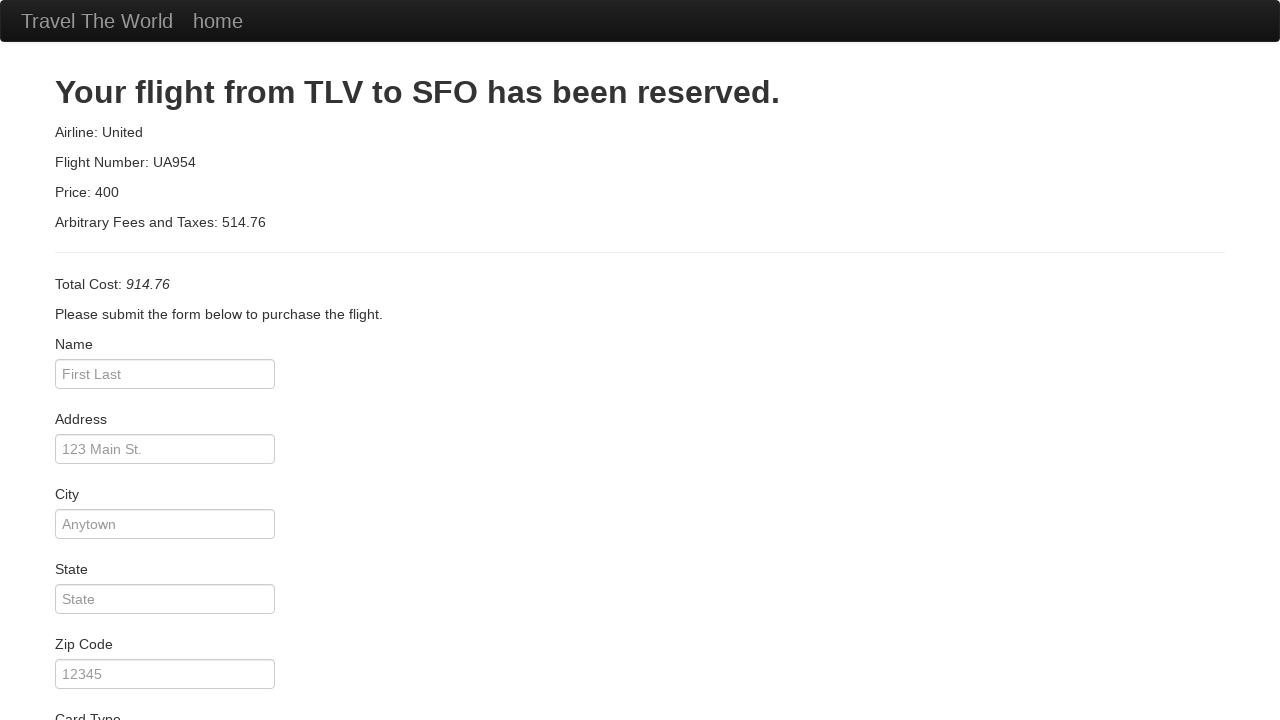

Purchase page loaded
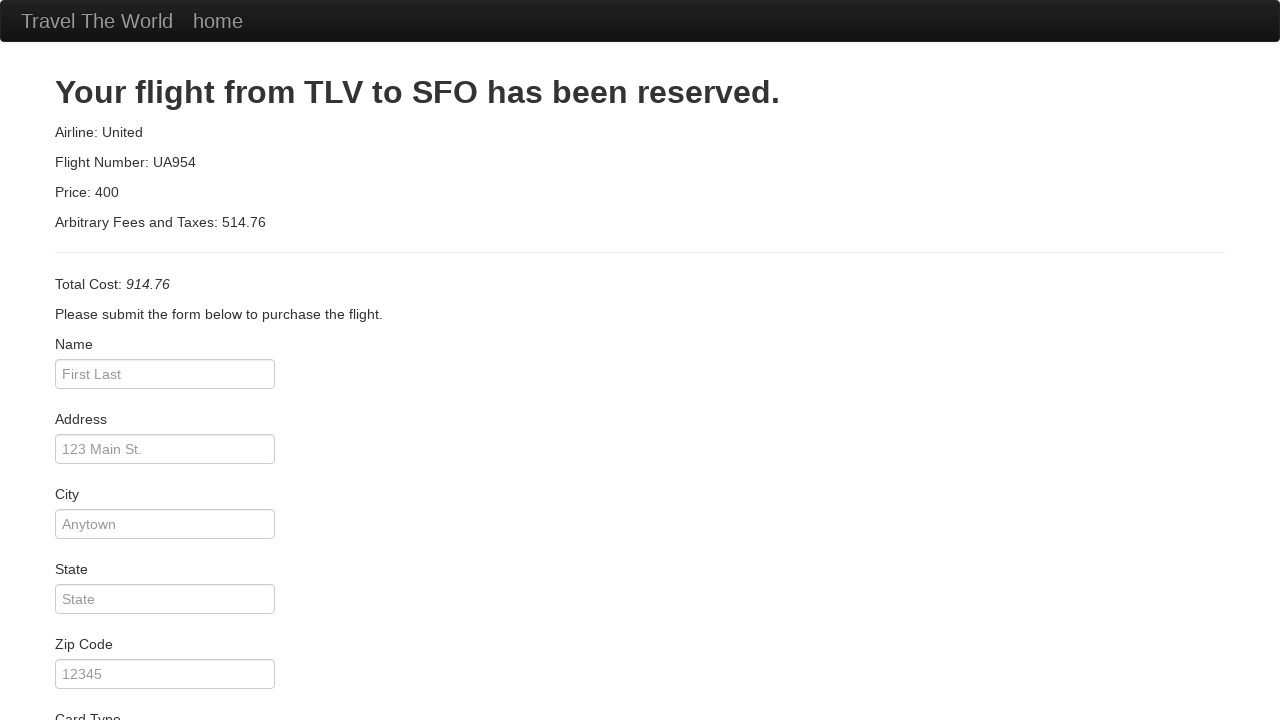

Completed the purchase at (118, 685) on input[type='submit']
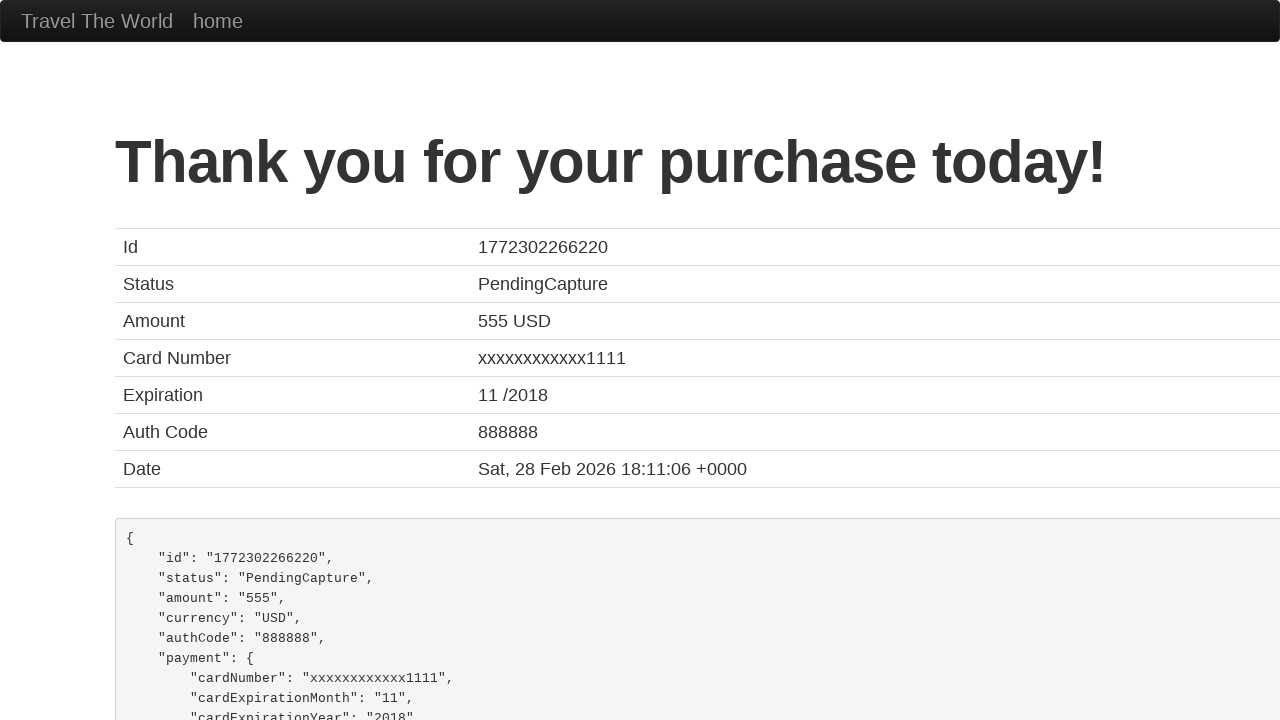

Confirmation page loaded - booking complete
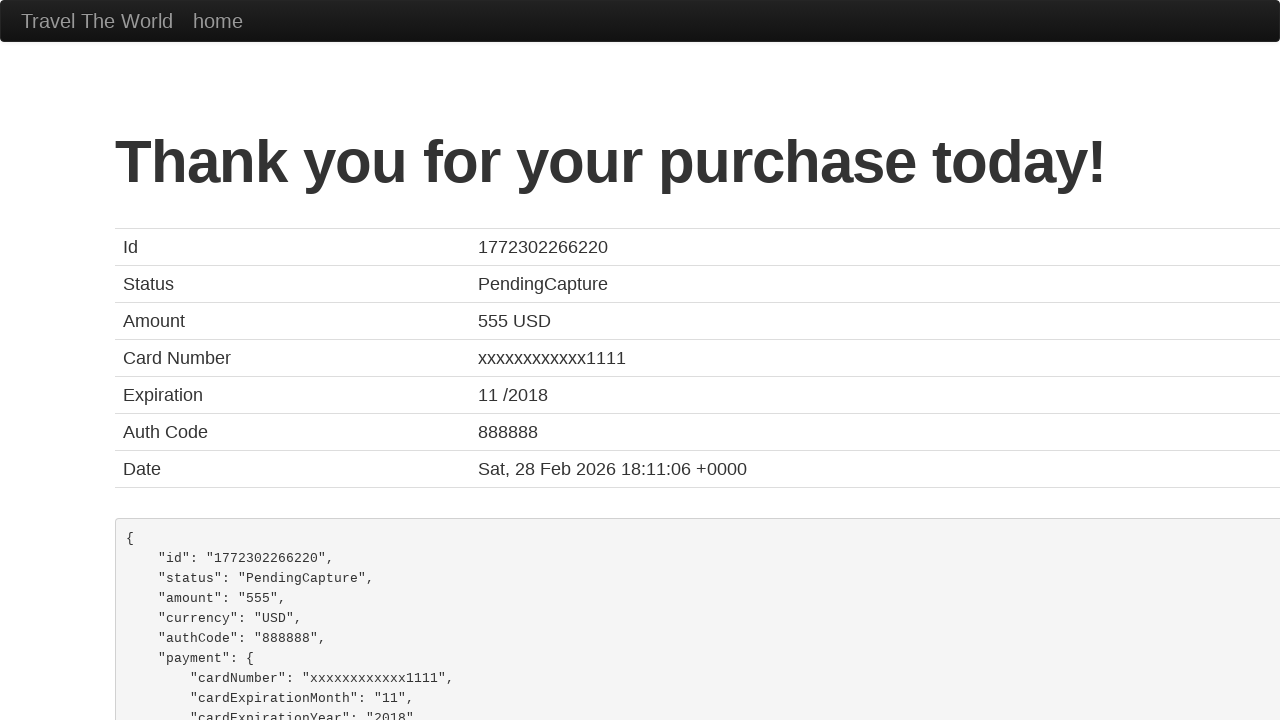

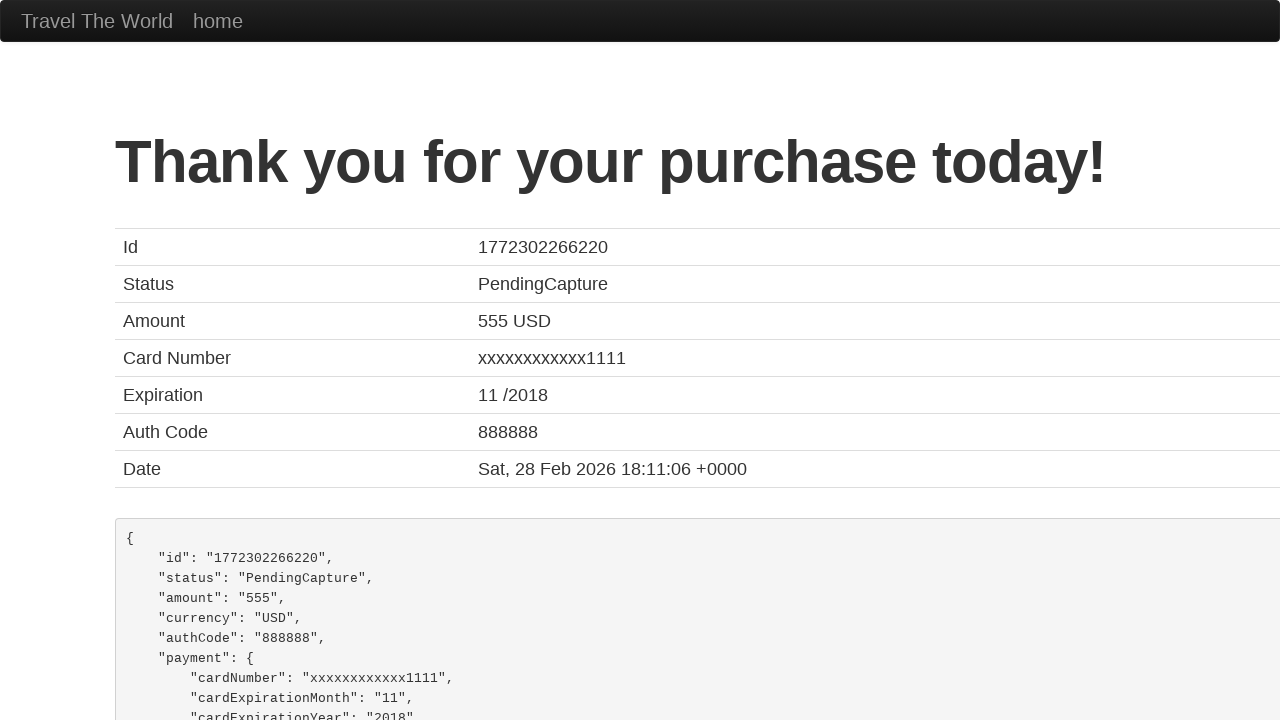